Clicks the products link in the left menu and verifies it redirects to the Parasoft products page

Starting URL: https://parabank.parasoft.com/

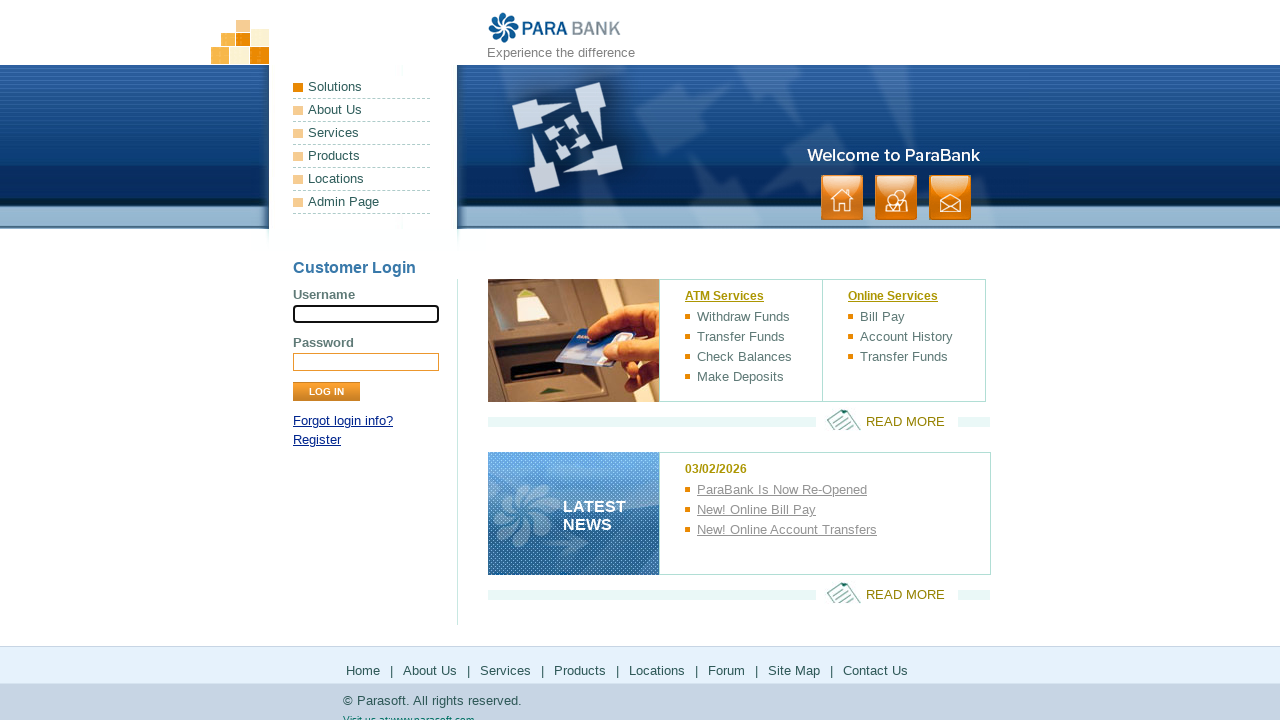

Clicked products link in left menu at (362, 156) on .leftmenu > li:nth-child(4) > a:nth-child(1)
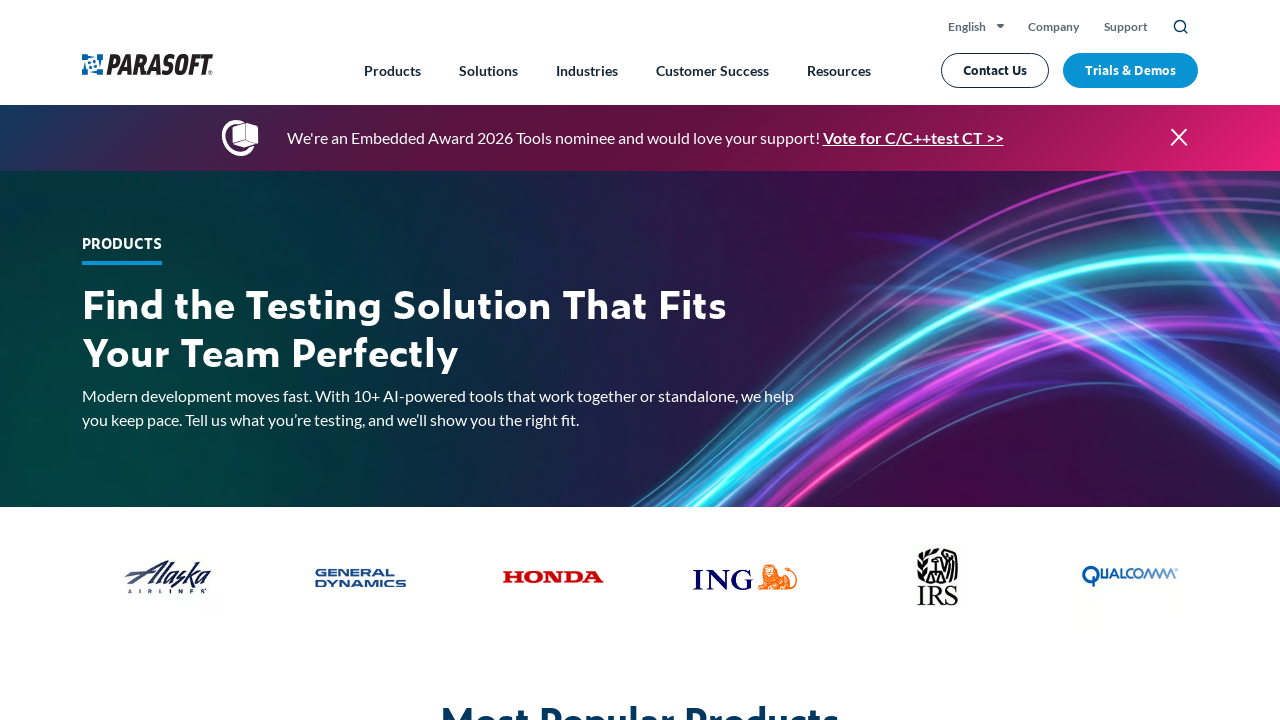

Verified redirect to Parasoft products page
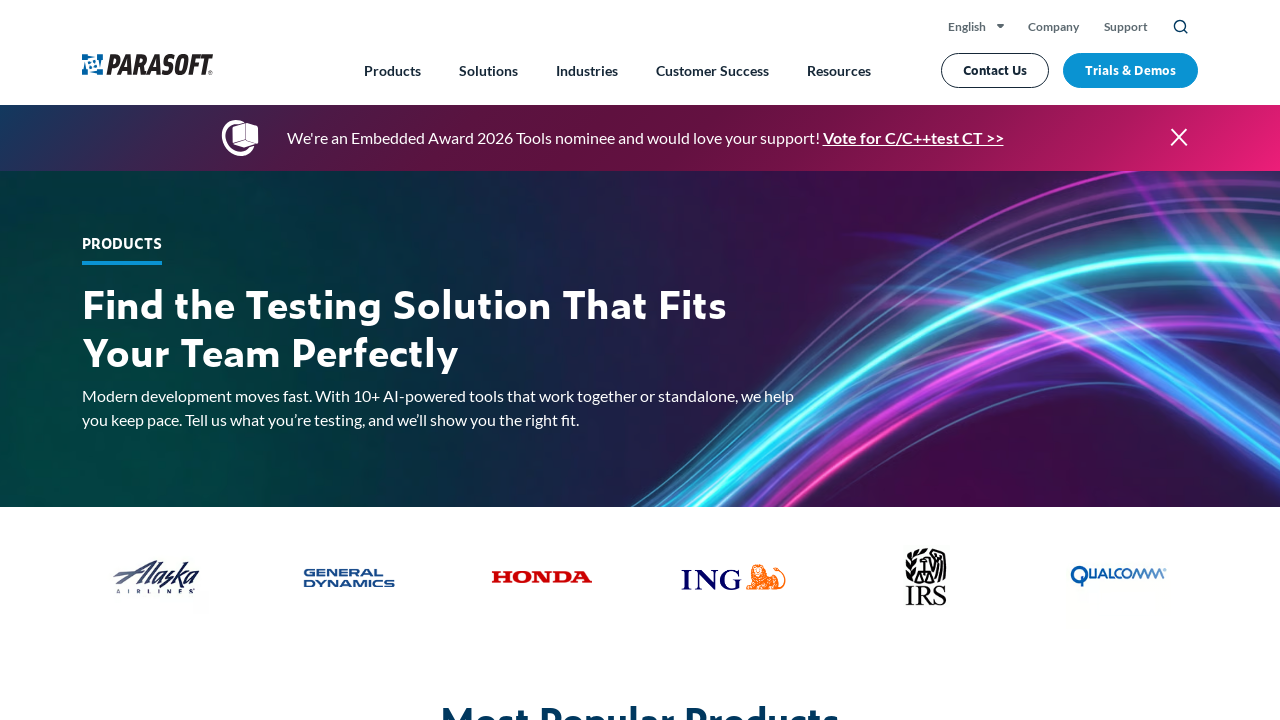

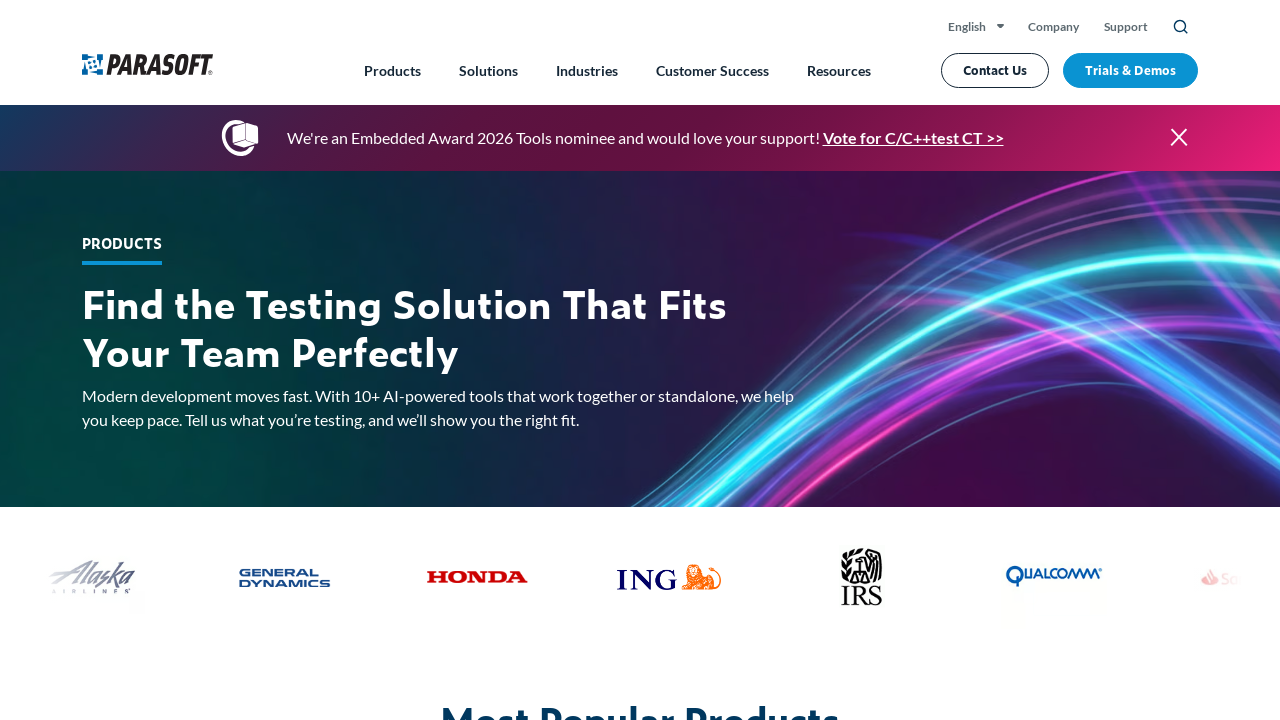